Tests dynamic content loading by clicking a Start button and verifying that "Hello World!" text appears after the loading completes (alternative implementation).

Starting URL: https://the-internet.herokuapp.com/dynamic_loading/1

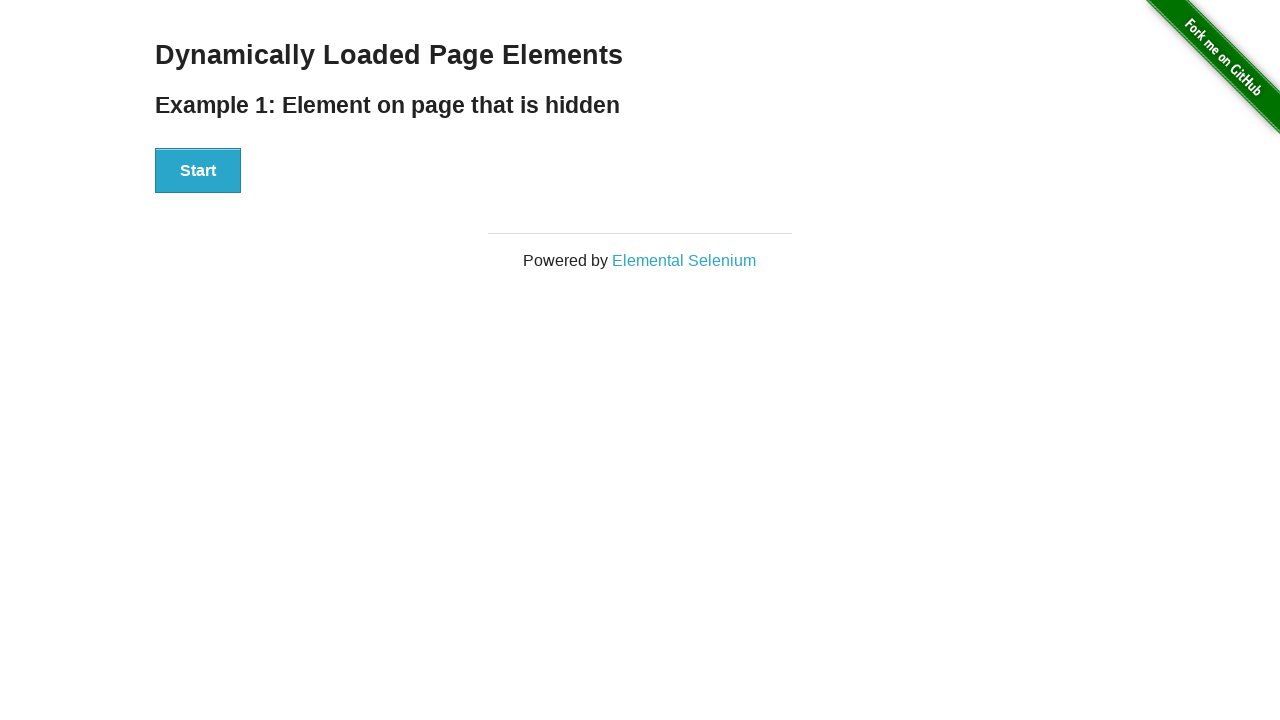

Navigated to dynamic loading test page
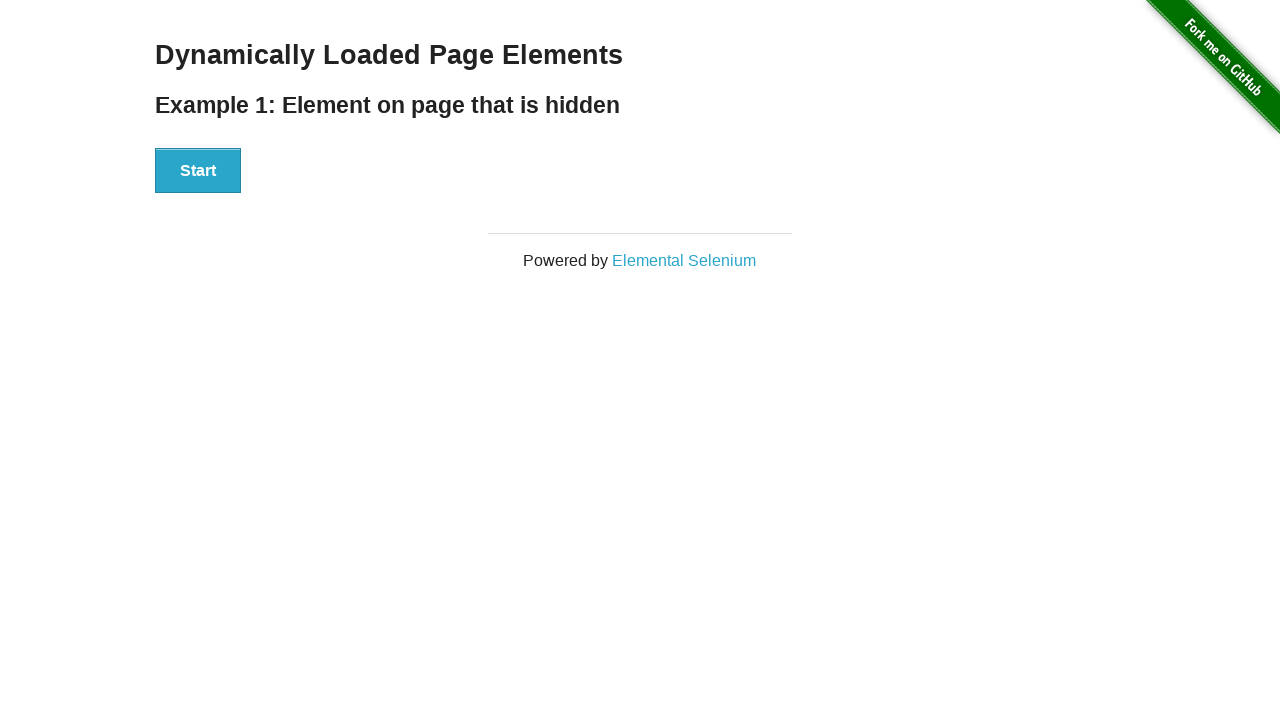

Clicked the Start button to initiate dynamic content loading at (198, 171) on xpath=//div[@id='start']//button
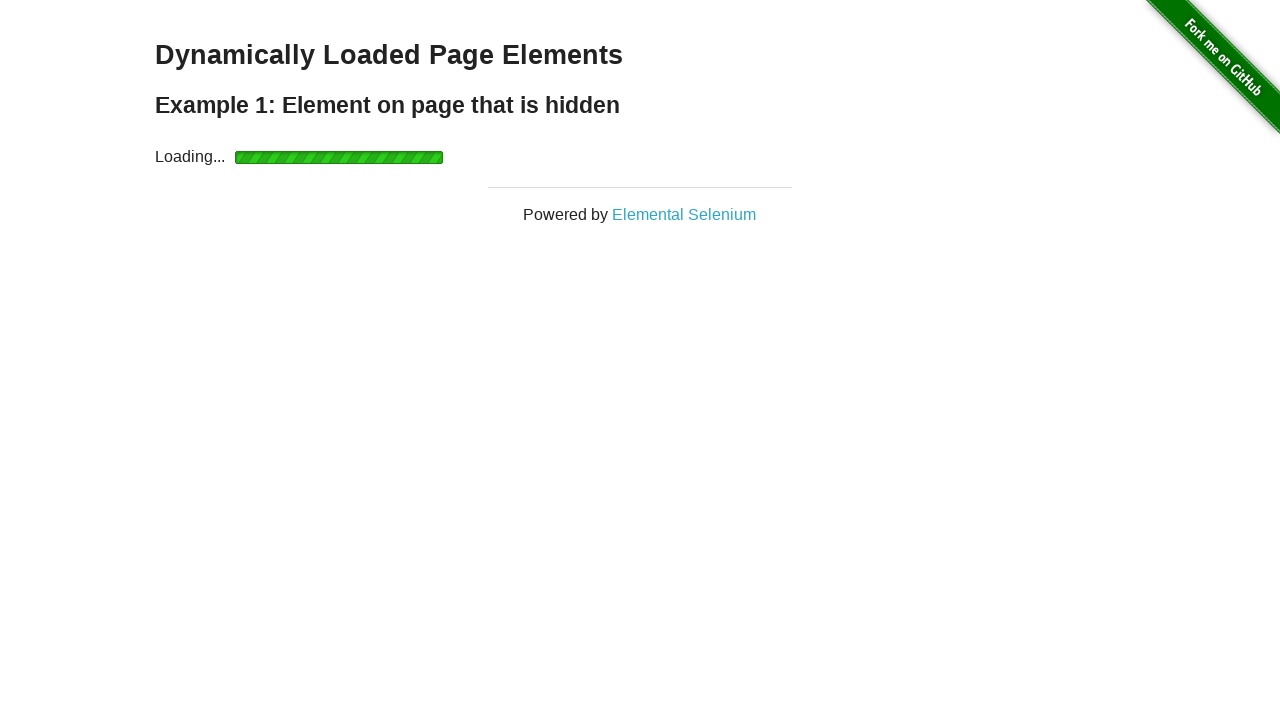

Loading completed and 'Hello World!' text became visible
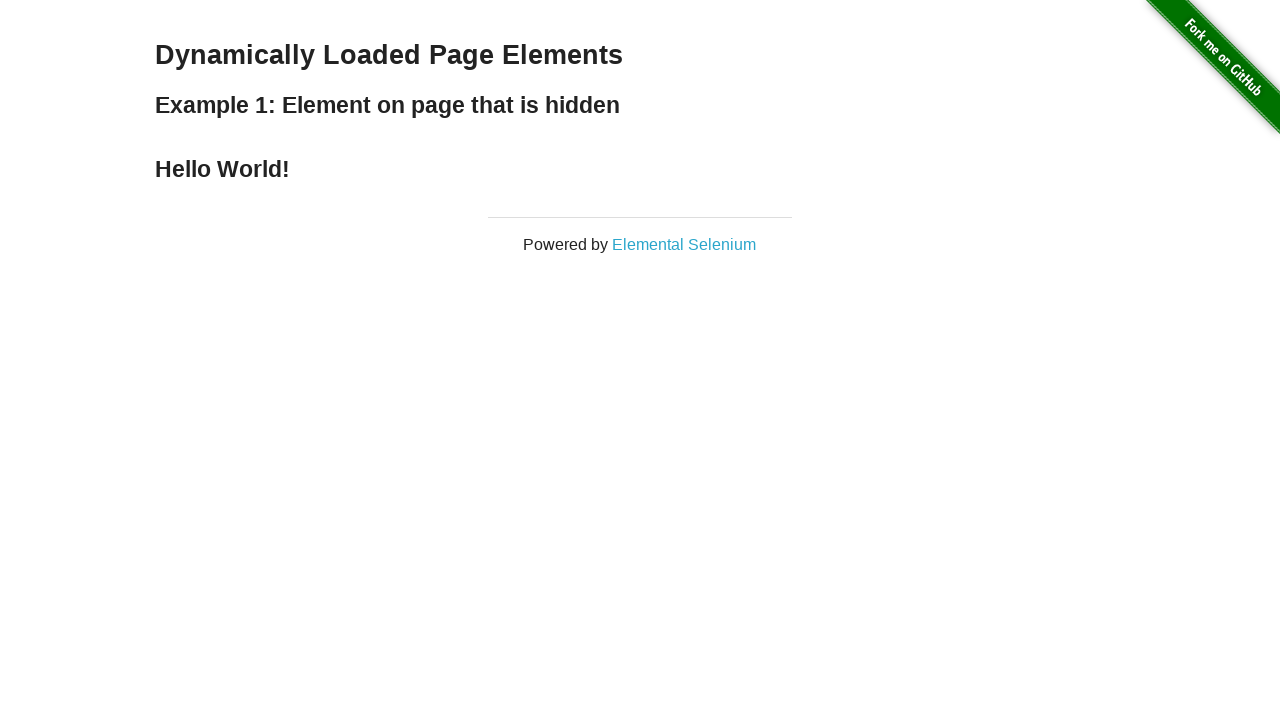

Located the 'Hello World!' element
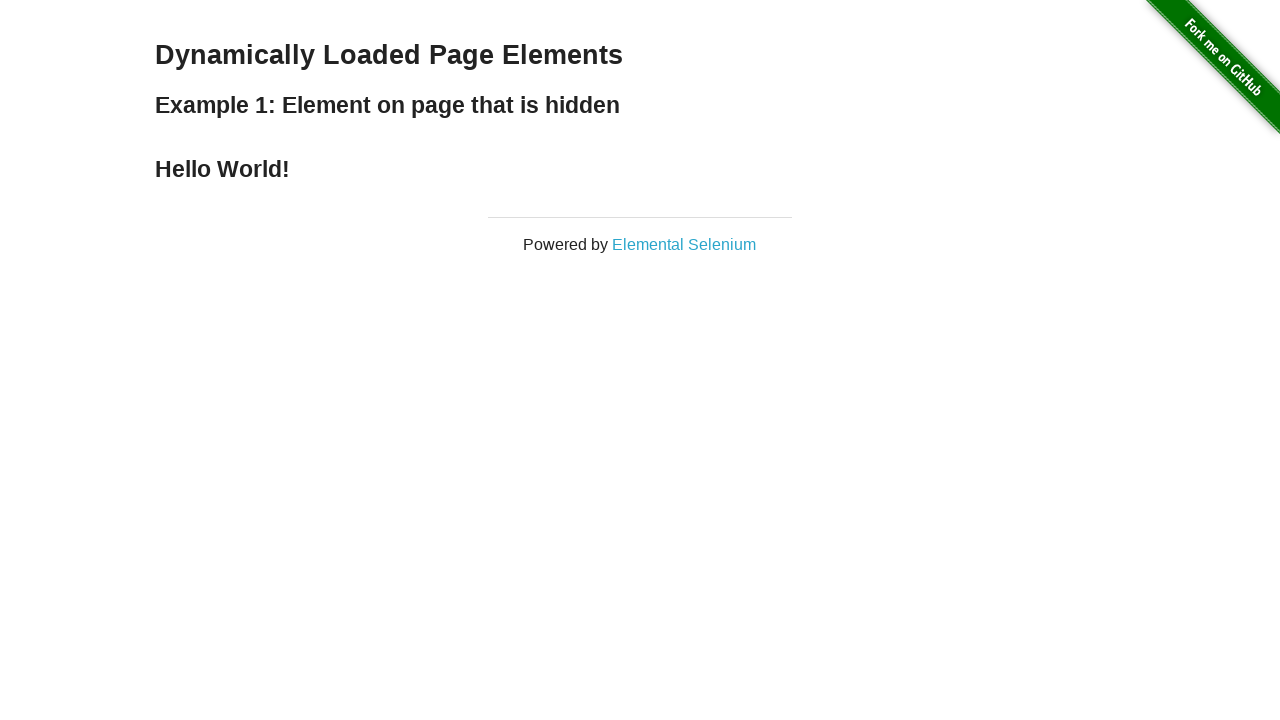

Verified that the text content is exactly 'Hello World!'
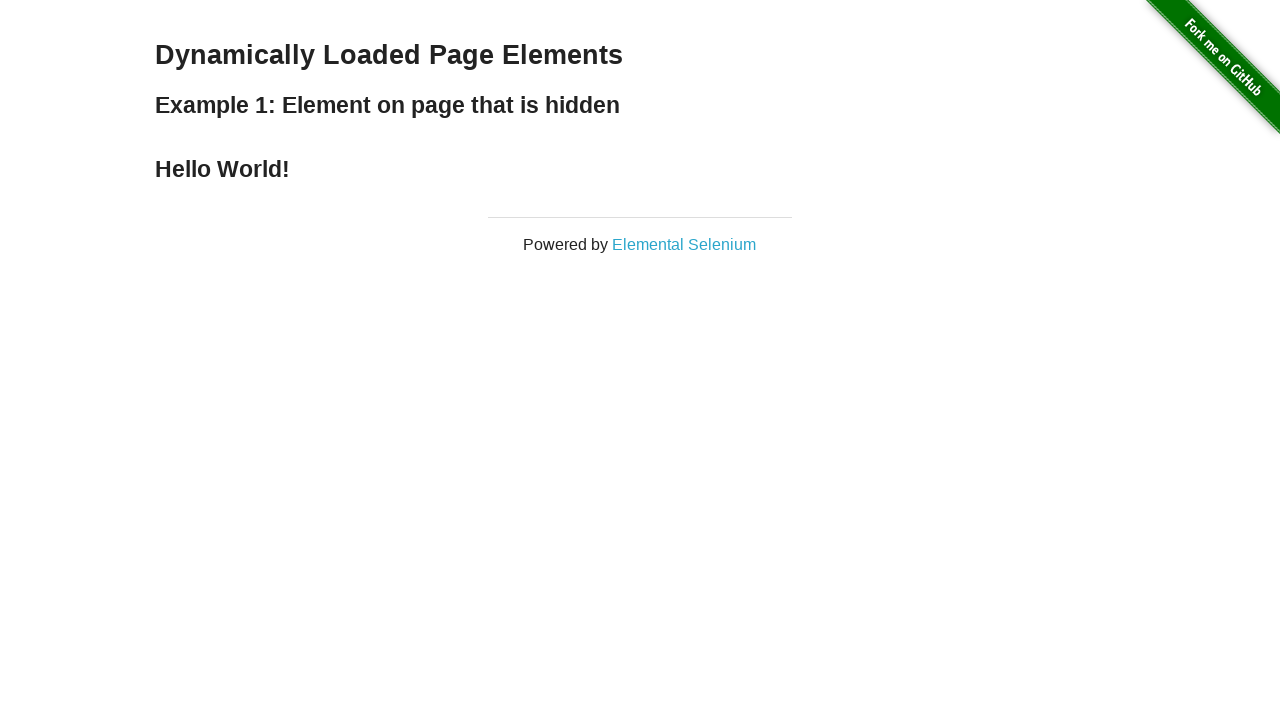

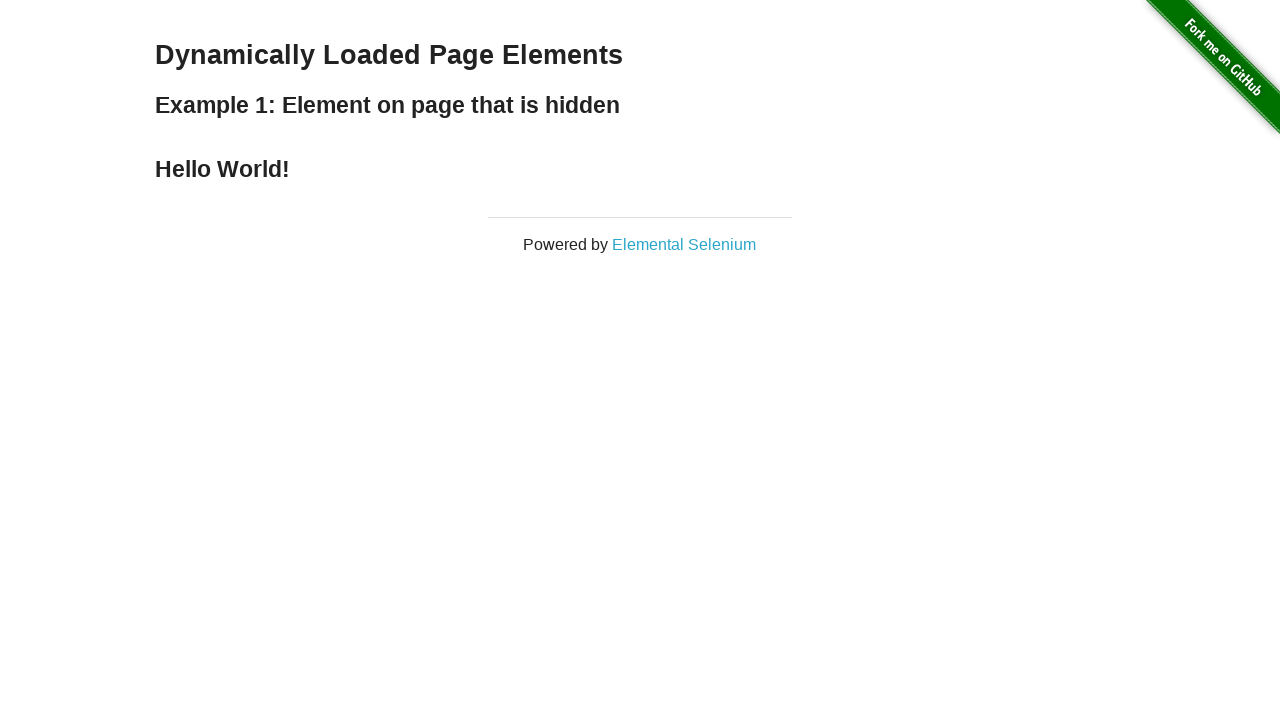